Tests form interaction on OpenCart registration page by filling the first name field and clicking the Forgotten Password link

Starting URL: https://naveenautomationlabs.com/opencart/index.php?route=account/register

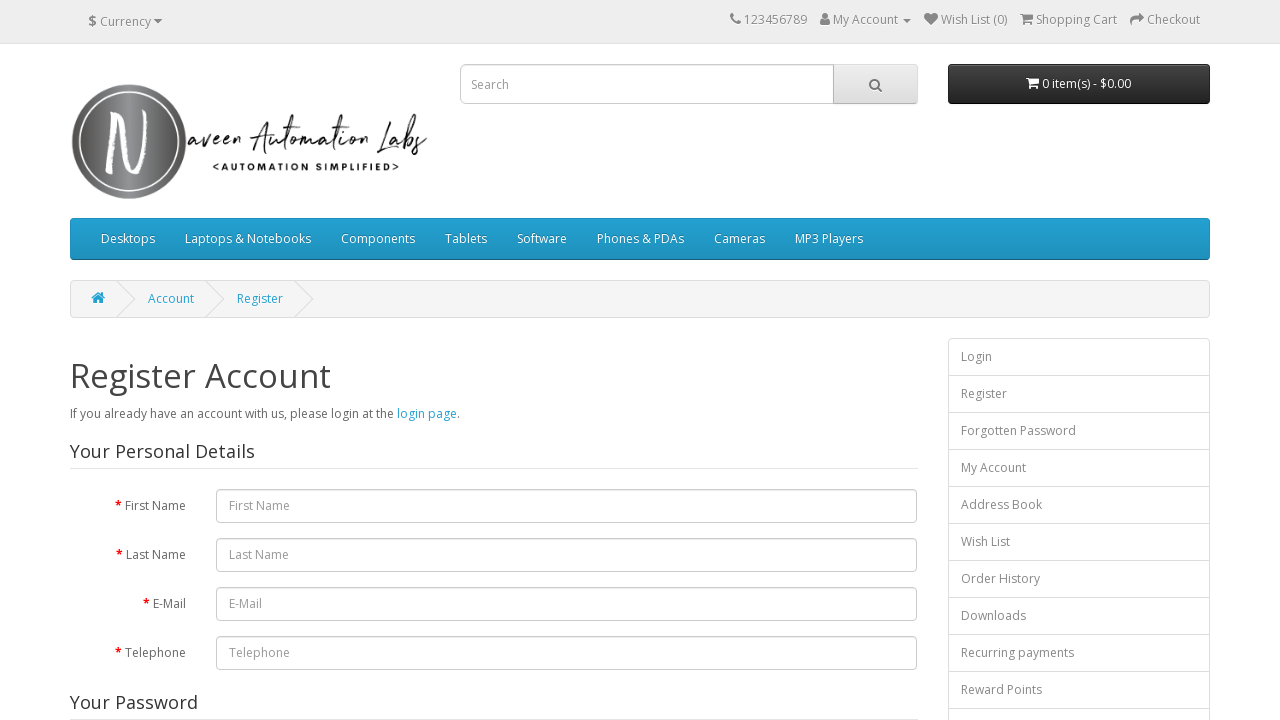

Filled first name field with 'Automation' on #input-firstname
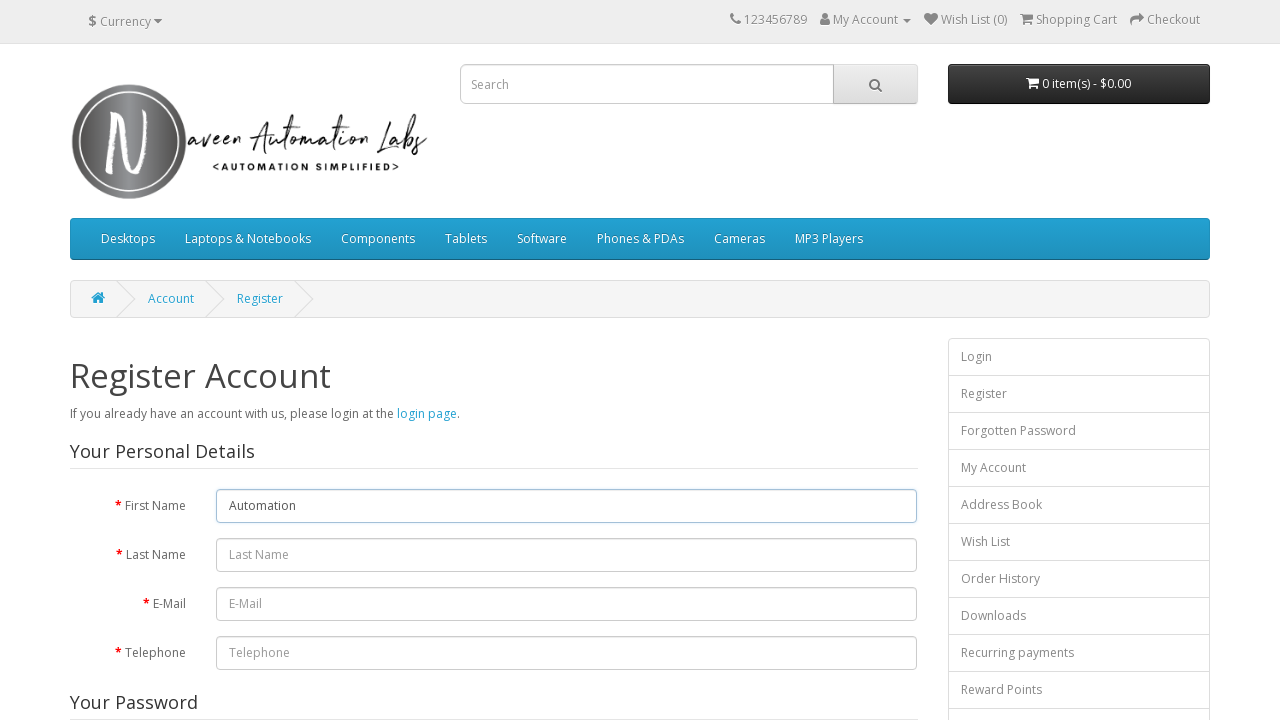

Clicked Forgotten Password link at (1079, 431) on a:text('Forgotten Password')
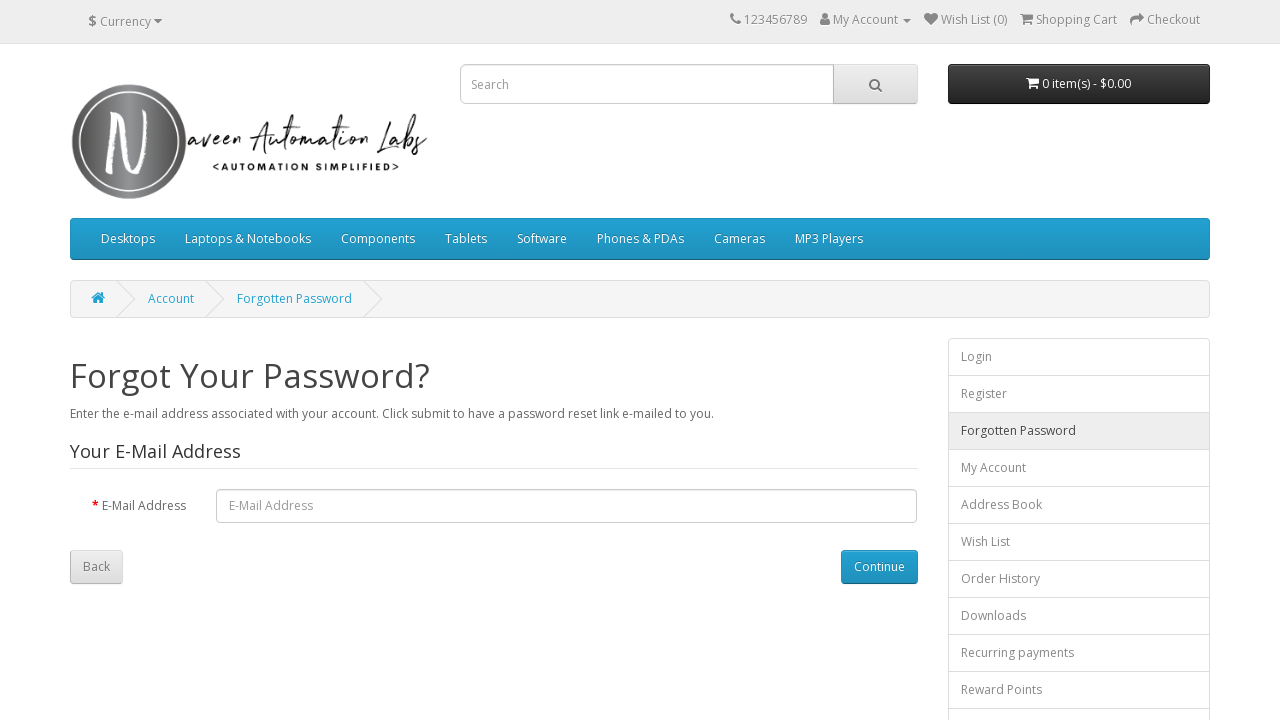

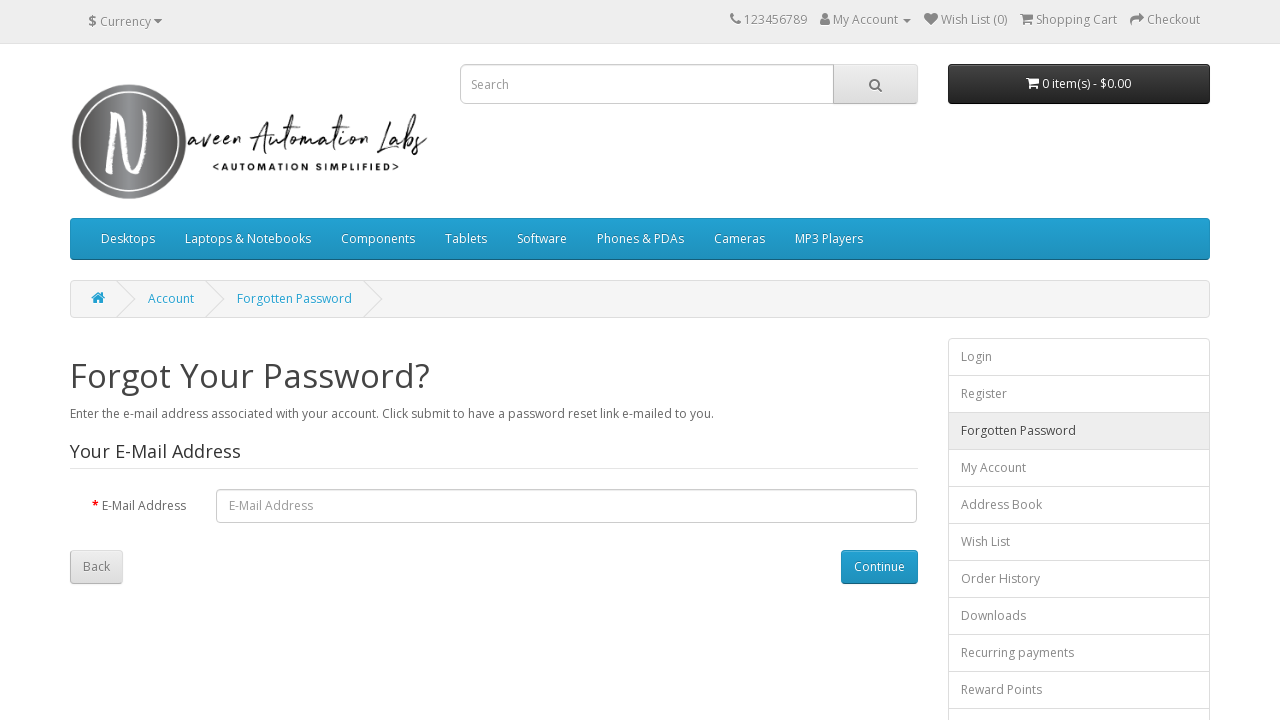